Navigates to OrangeHRM demo site and verifies that the page title contains "OrangeHRM"

Starting URL: https://opensource-demo.orangehrmlive.com/

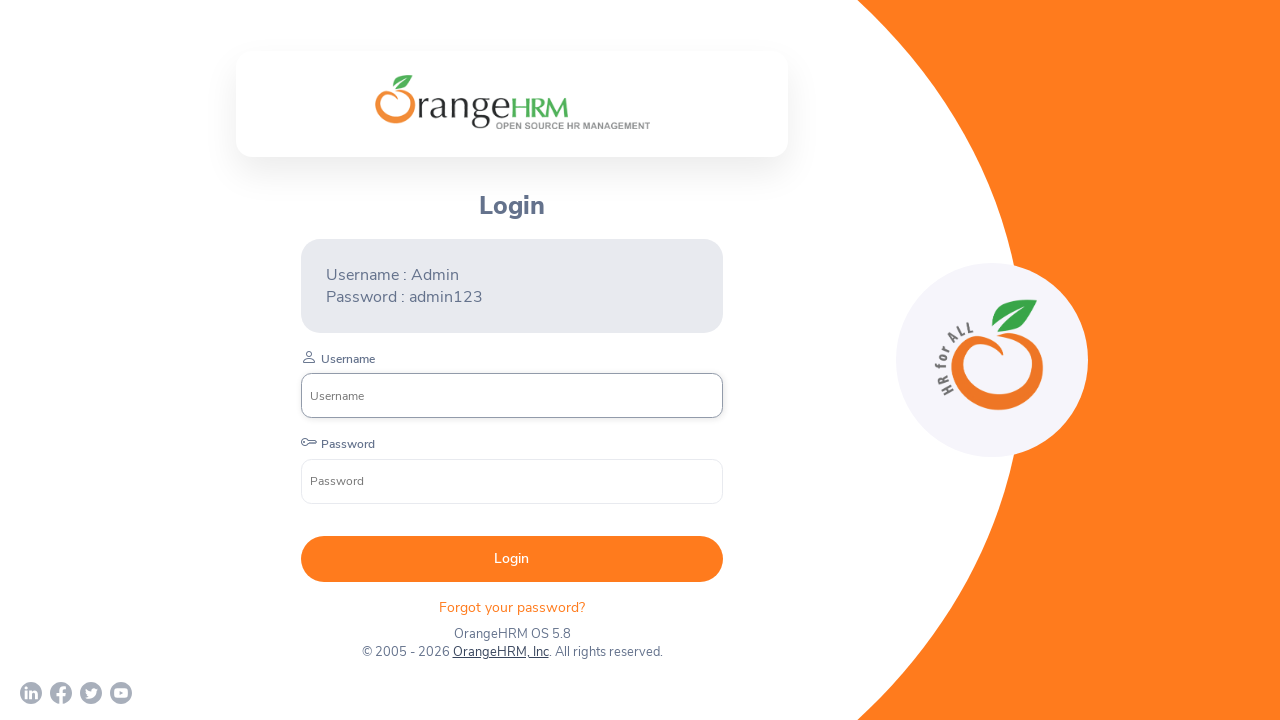

Navigated to OrangeHRM demo site
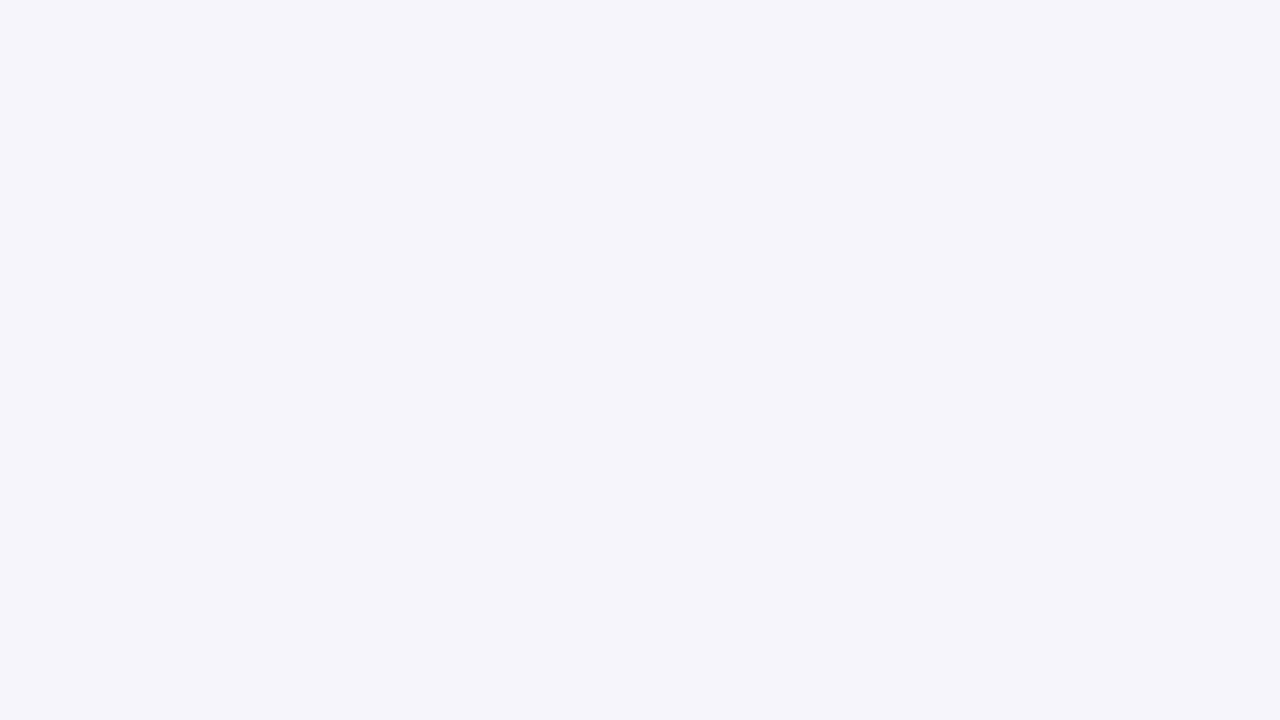

Verified that page title contains 'OrangeHRM'
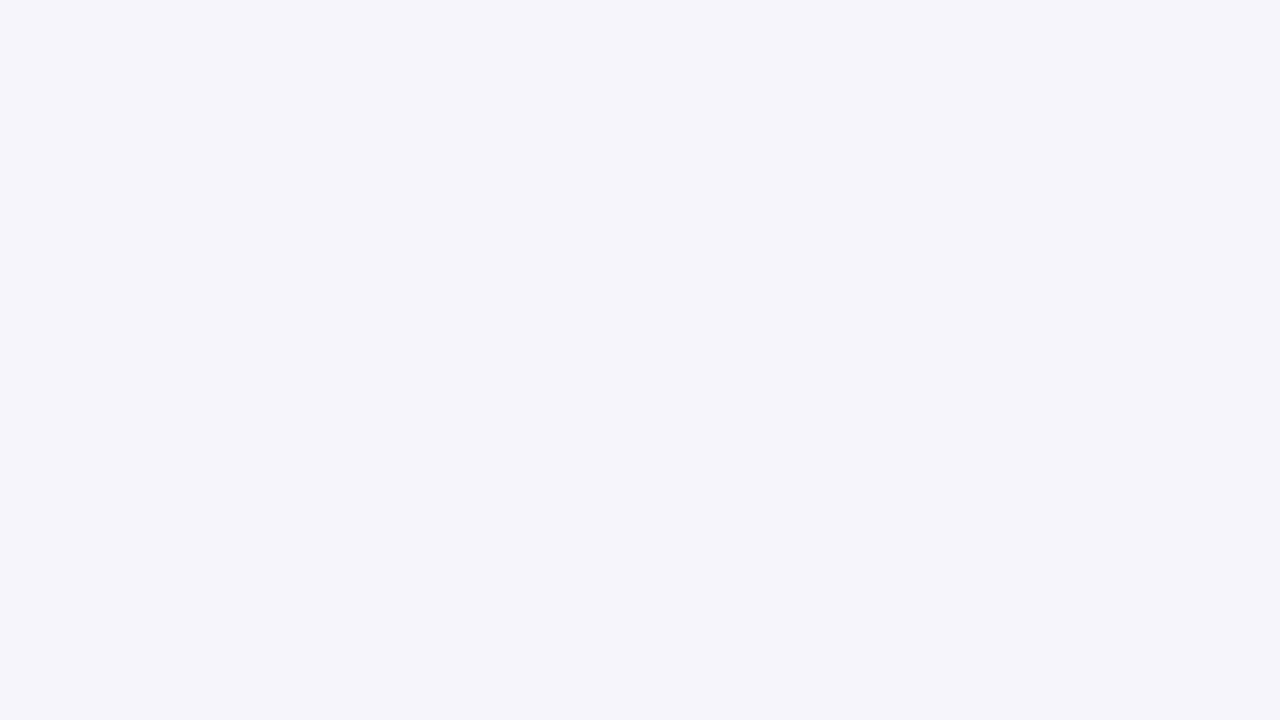

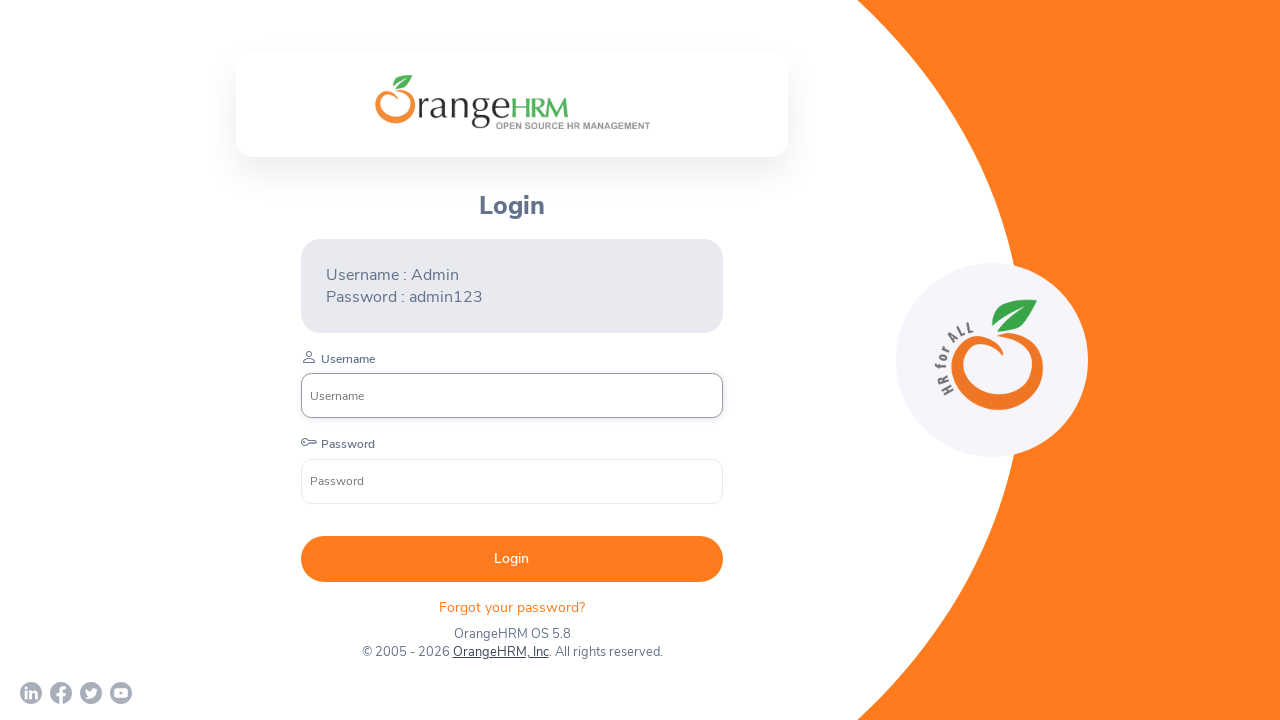